Tests that selecting Python API from the platform dropdown navigates to the Python API docs

Starting URL: https://playwright.dev/

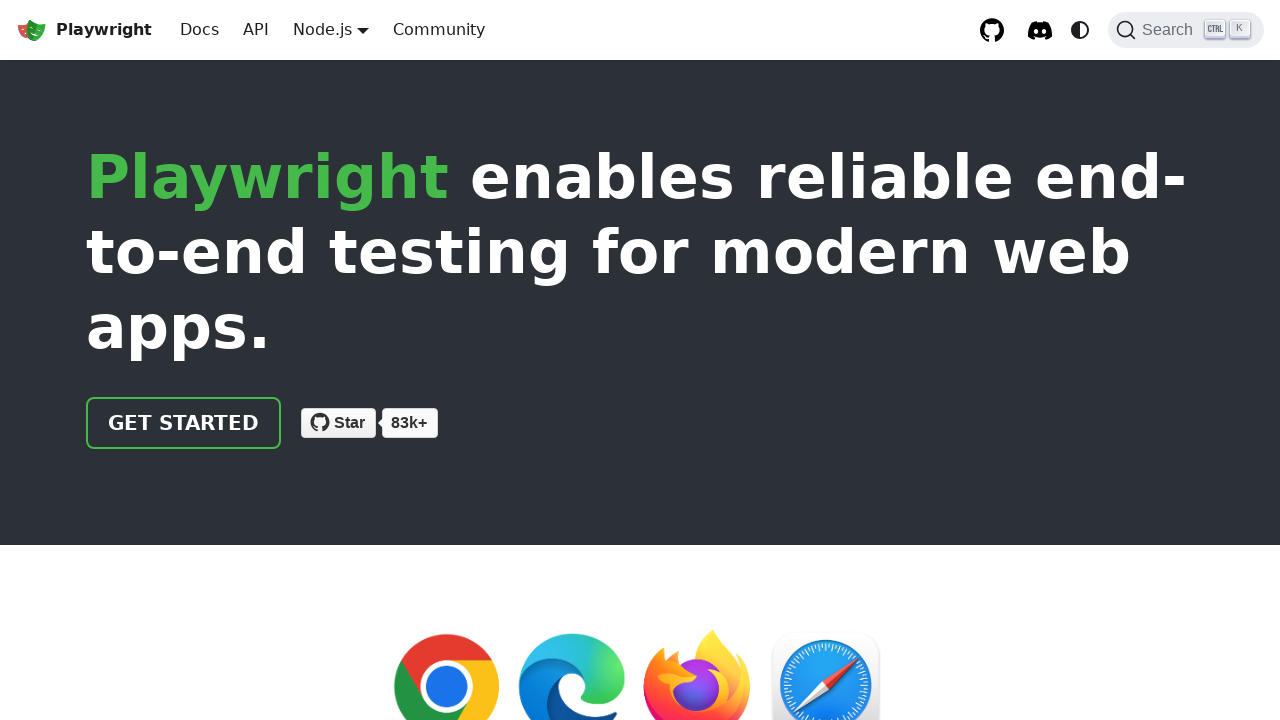

Clicked API link in navigation at (256, 30) on internal:role=link[name="API"s]
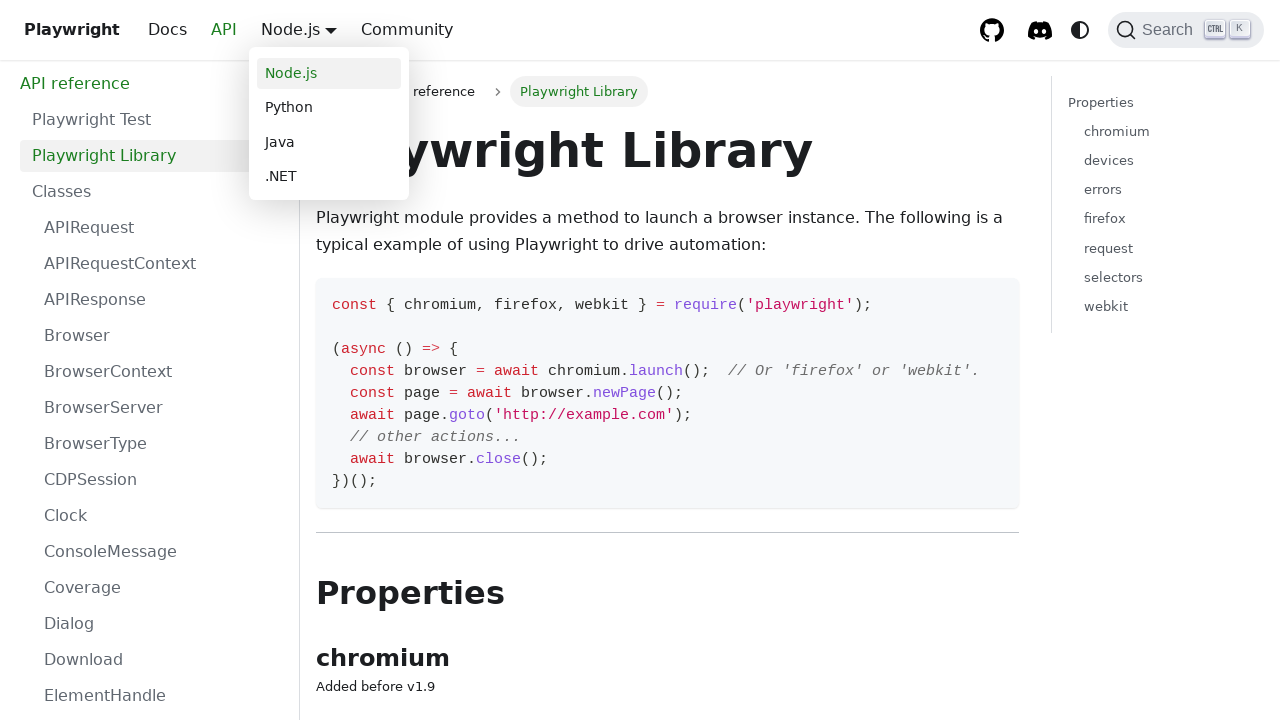

Hovered over platform dropdown menu at (331, 30) on .navbar__item.dropdown.dropdown--hoverable
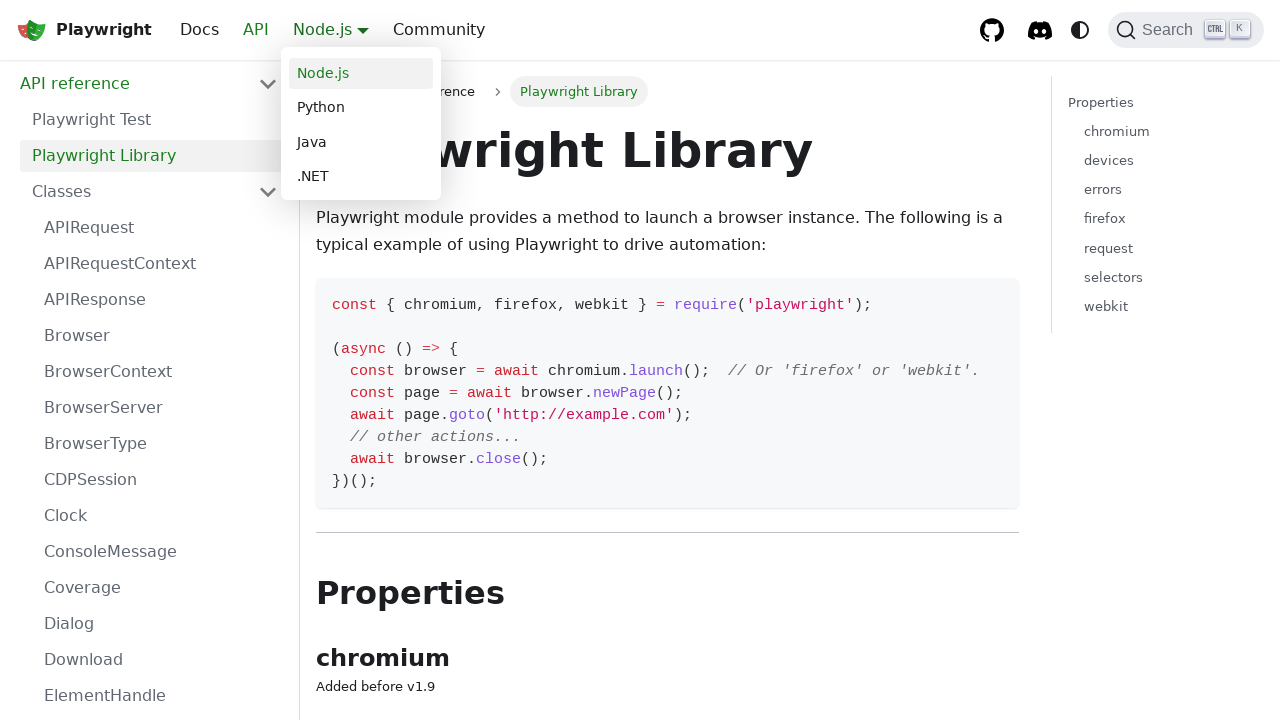

Selected Python from platform dropdown at (361, 108) on .navbar__item.dropdown.dropdown--hoverable >> internal:role=link[name="Python"i]
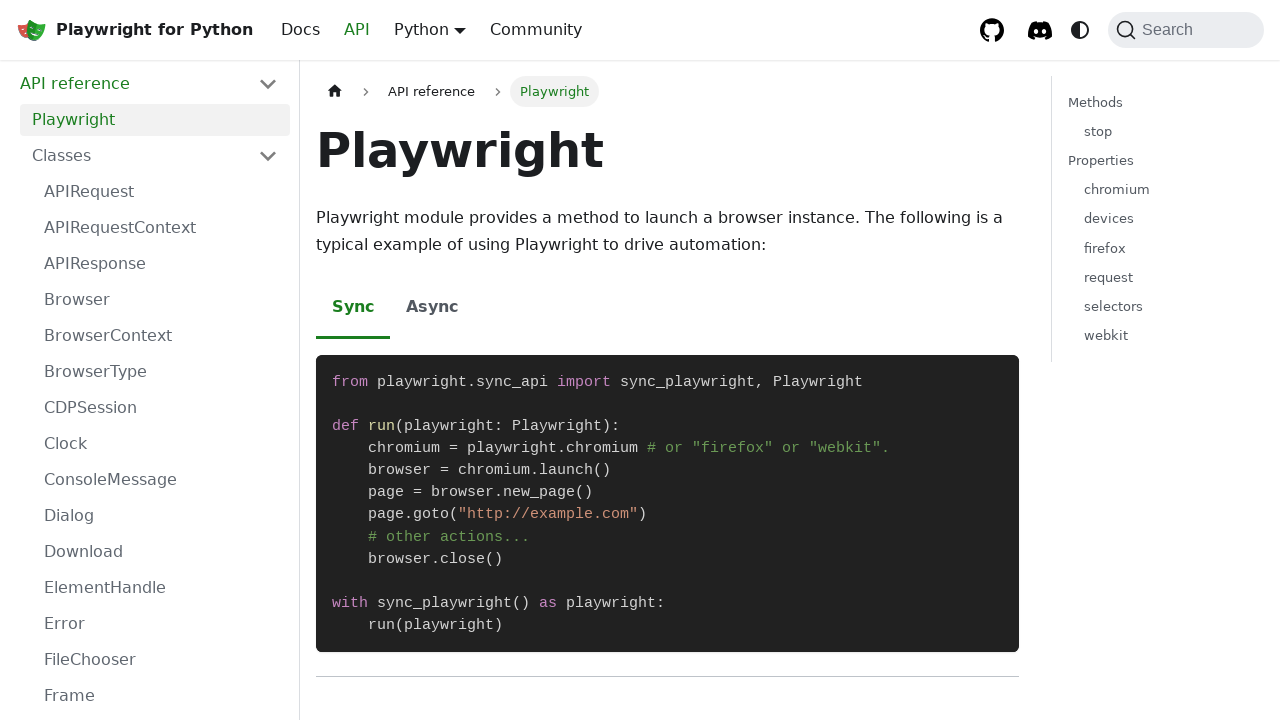

Verified navigation to Python API docs page
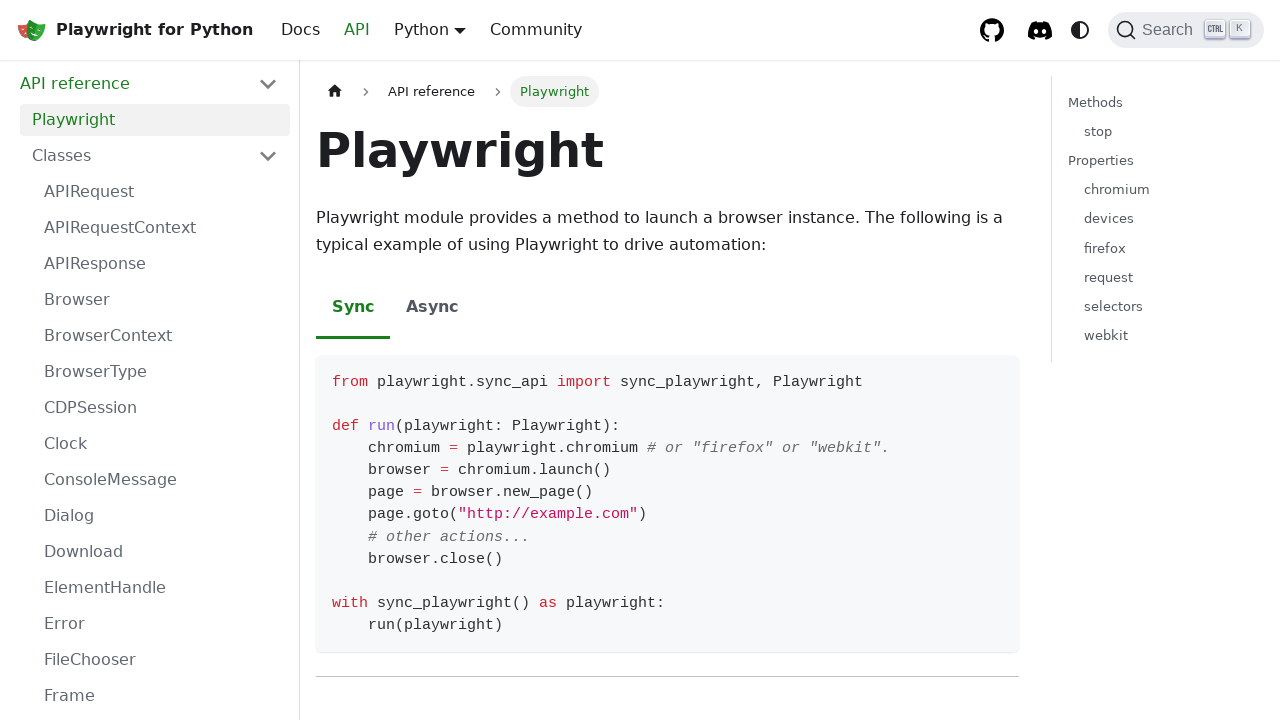

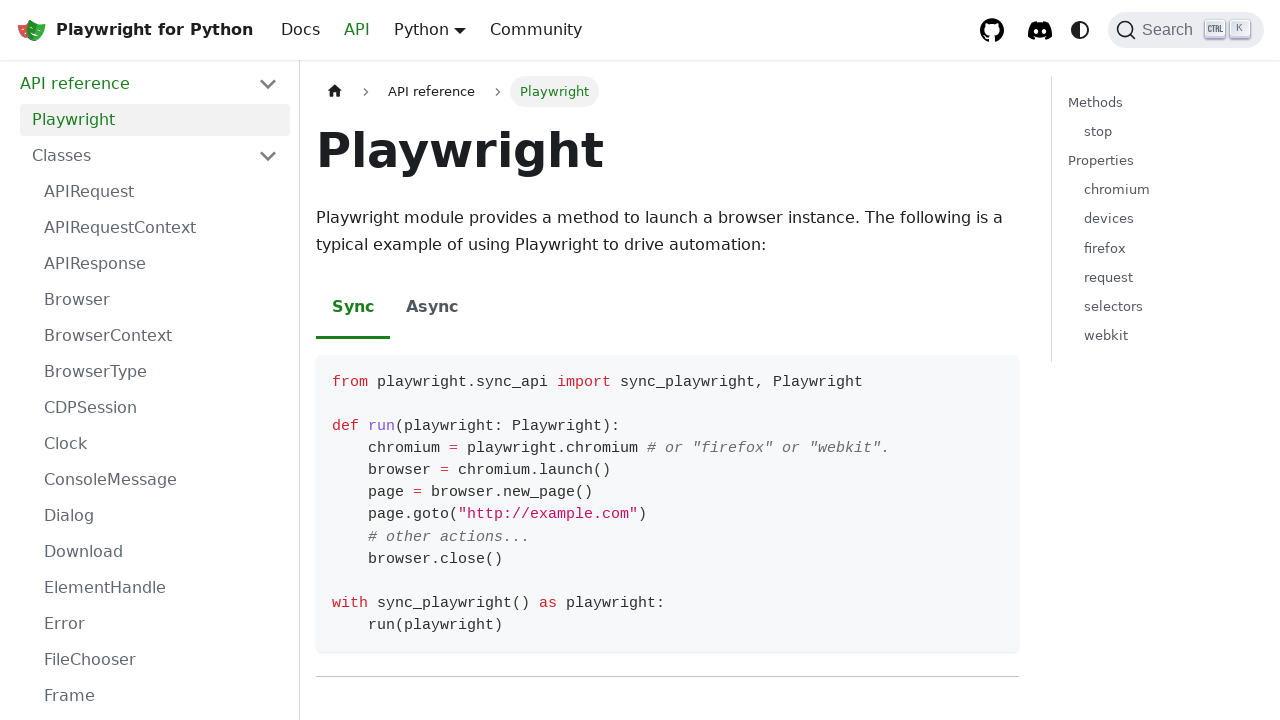